Tests form interaction on ParaBank's registration page by waiting for the first name input field to be clickable and then filling it with a value.

Starting URL: https://parabank.parasoft.com/parabank/register.htm

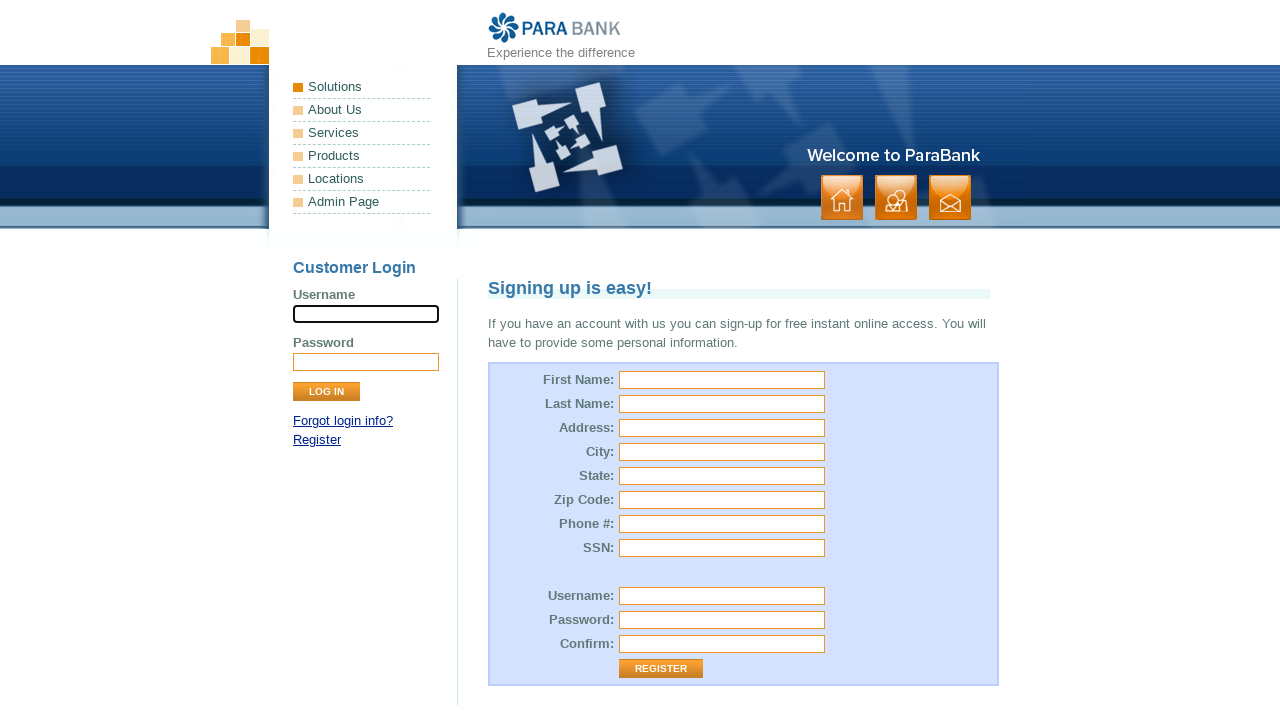

Waited for first name input field to be visible
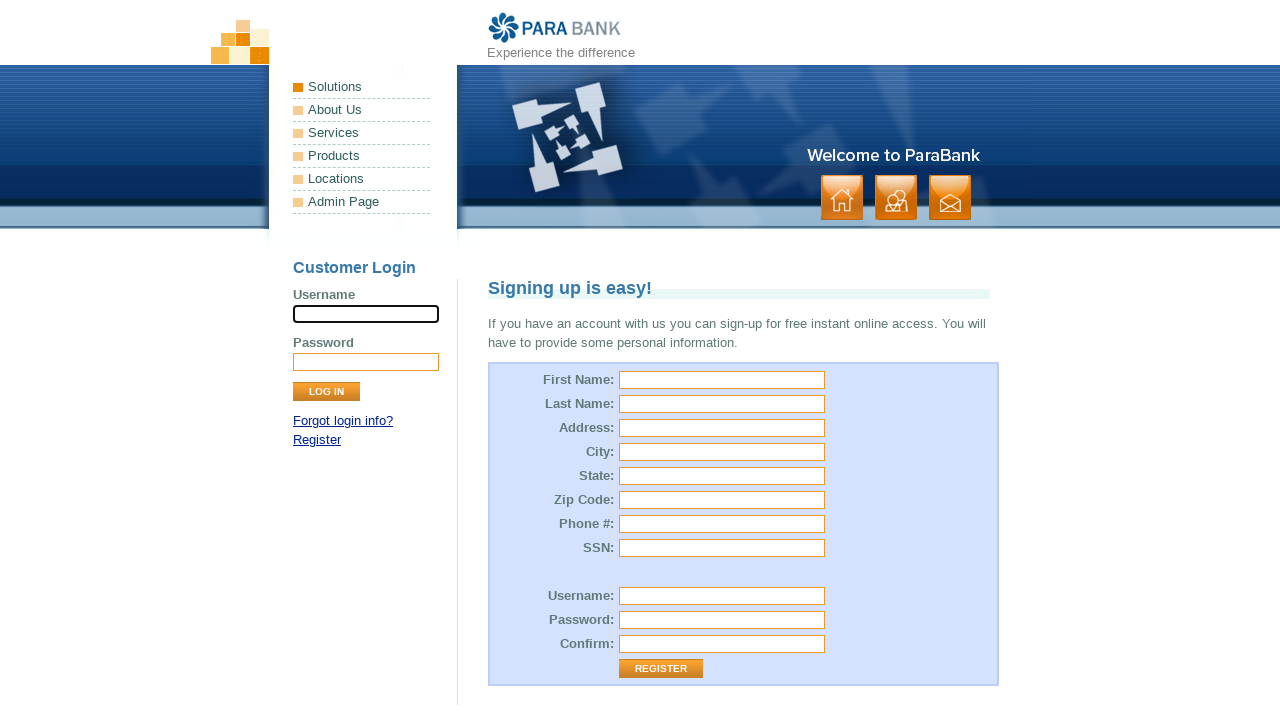

Filled first name field with 'Sree' on input[name='customer.firstName']
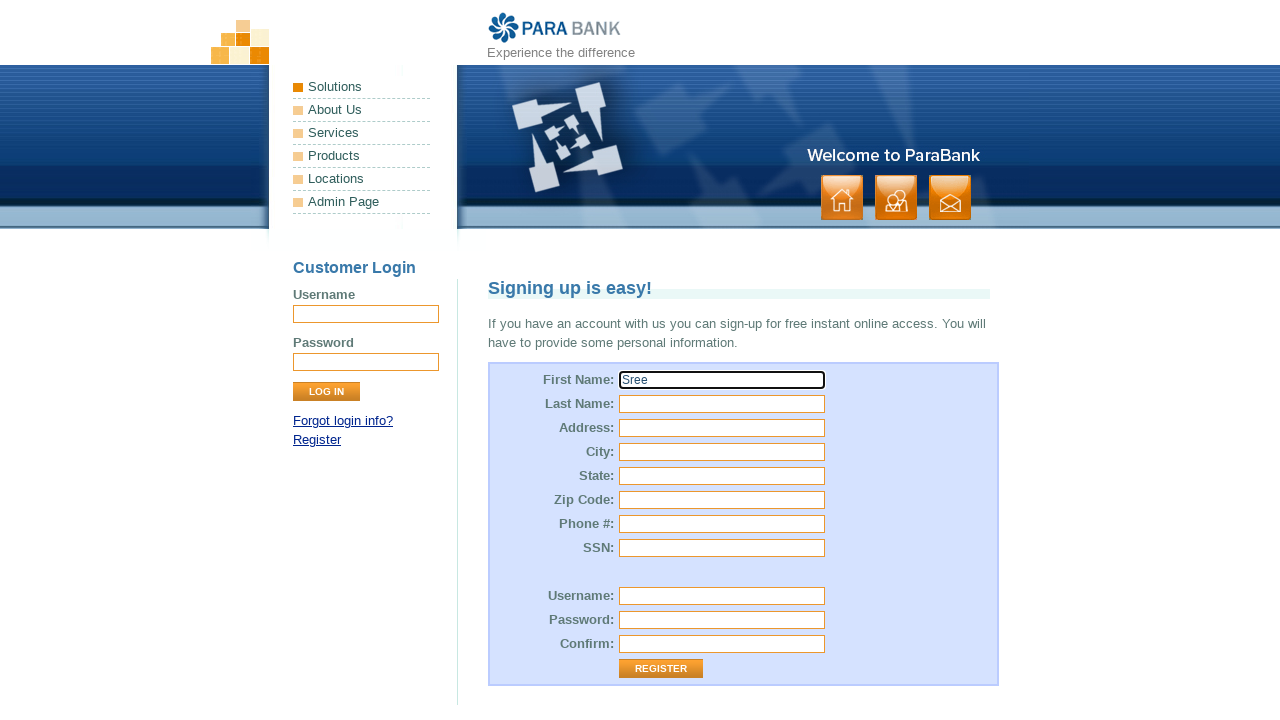

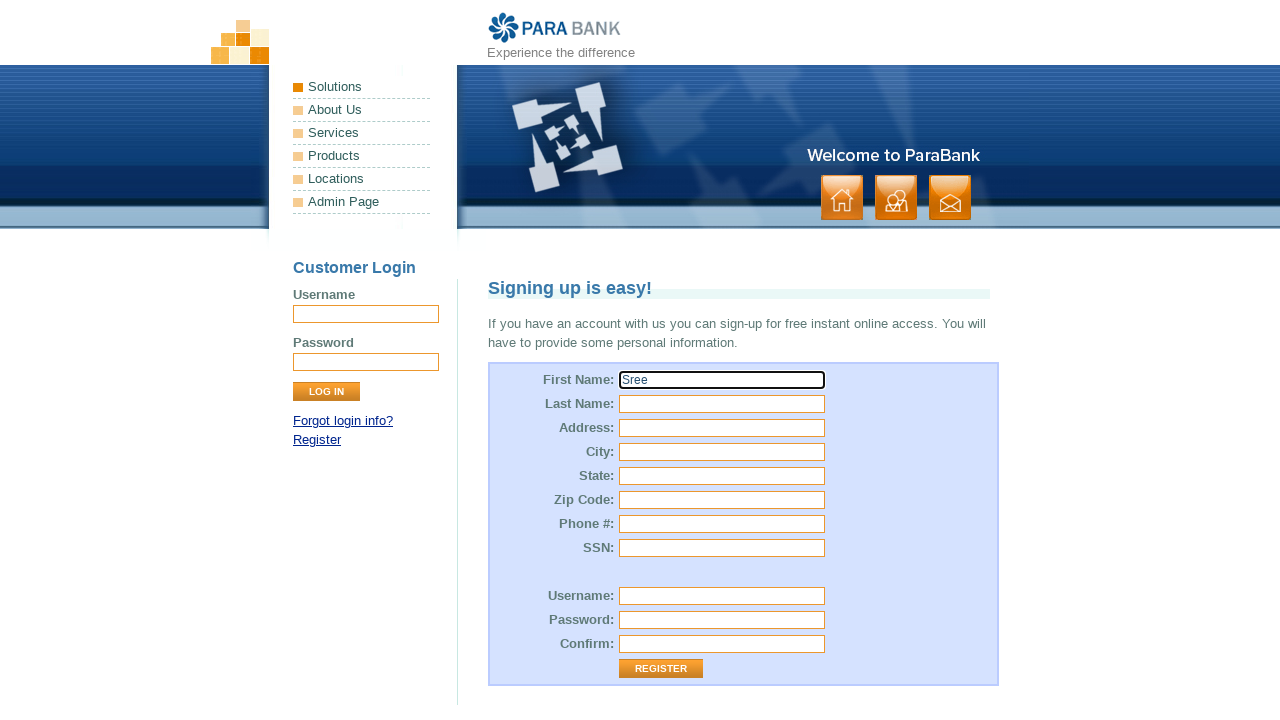